Tests radio button functionality on a registration demo page by verifying the radio button is displayed and enabled, then clicking it and confirming it becomes selected.

Starting URL: http://demo.automationtesting.in/Register.html

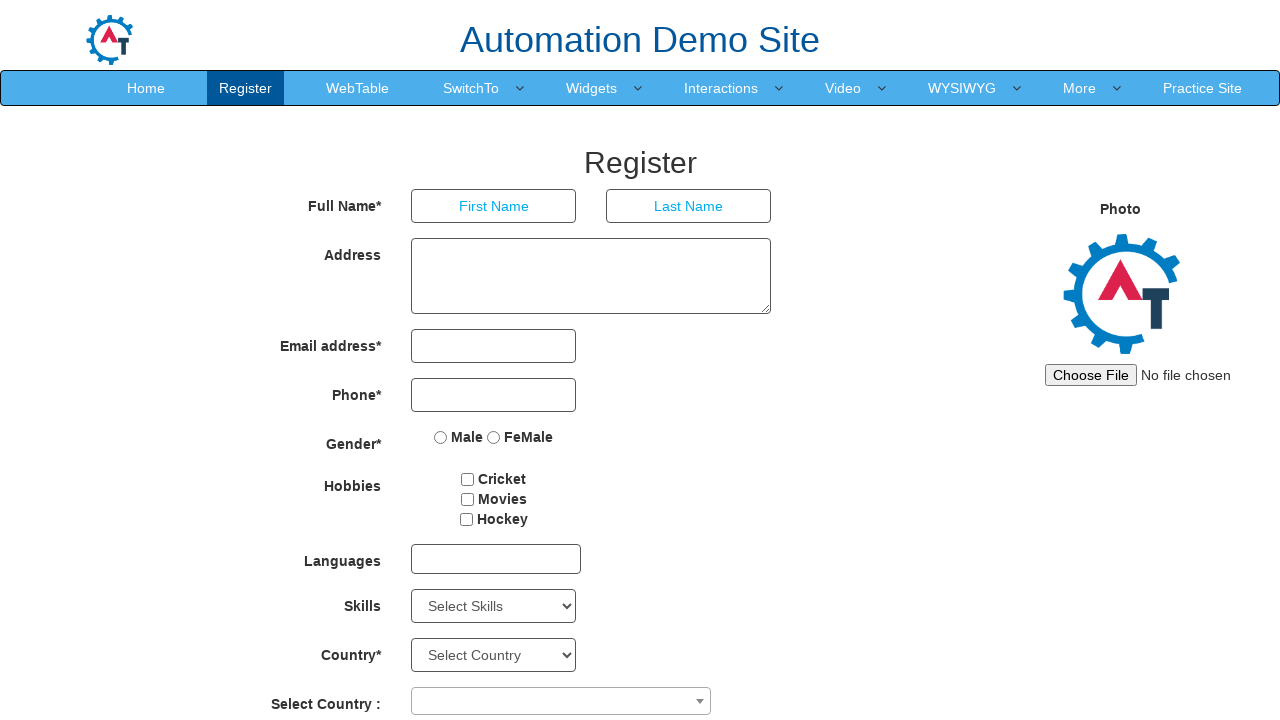

Located the first radio button element with name 'radiooptions'
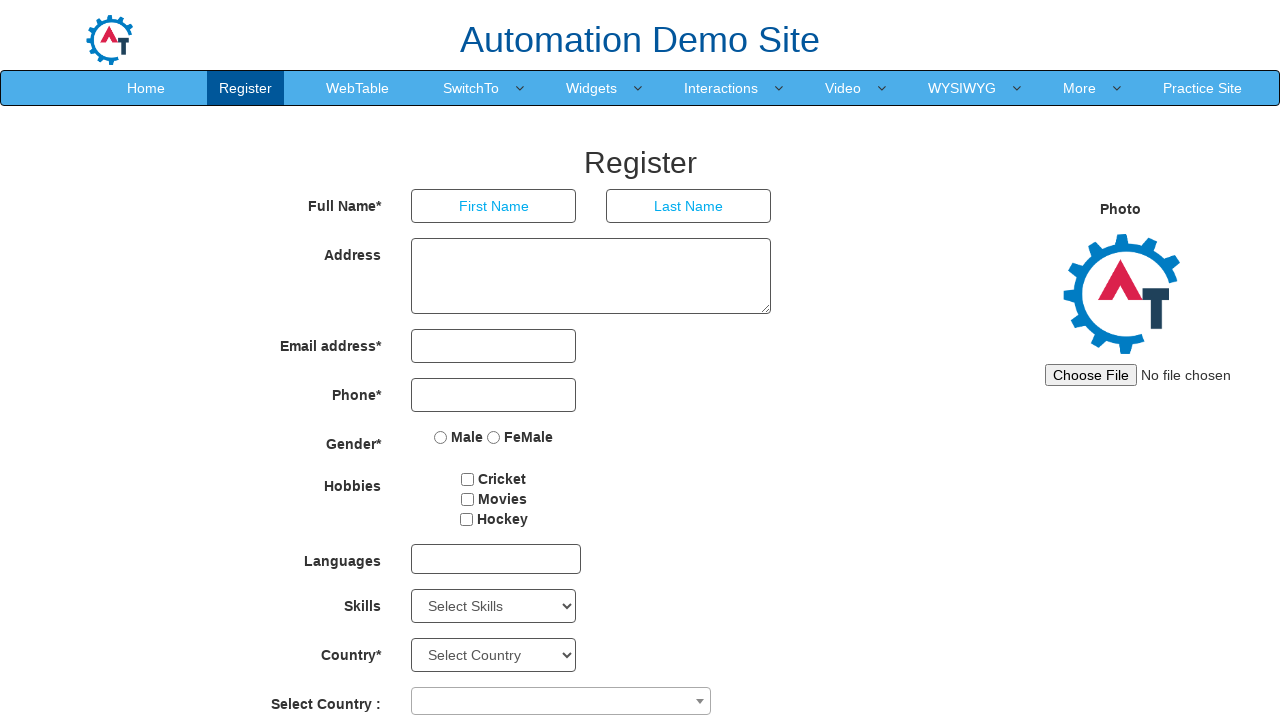

Verified that the radio button is visible on the page
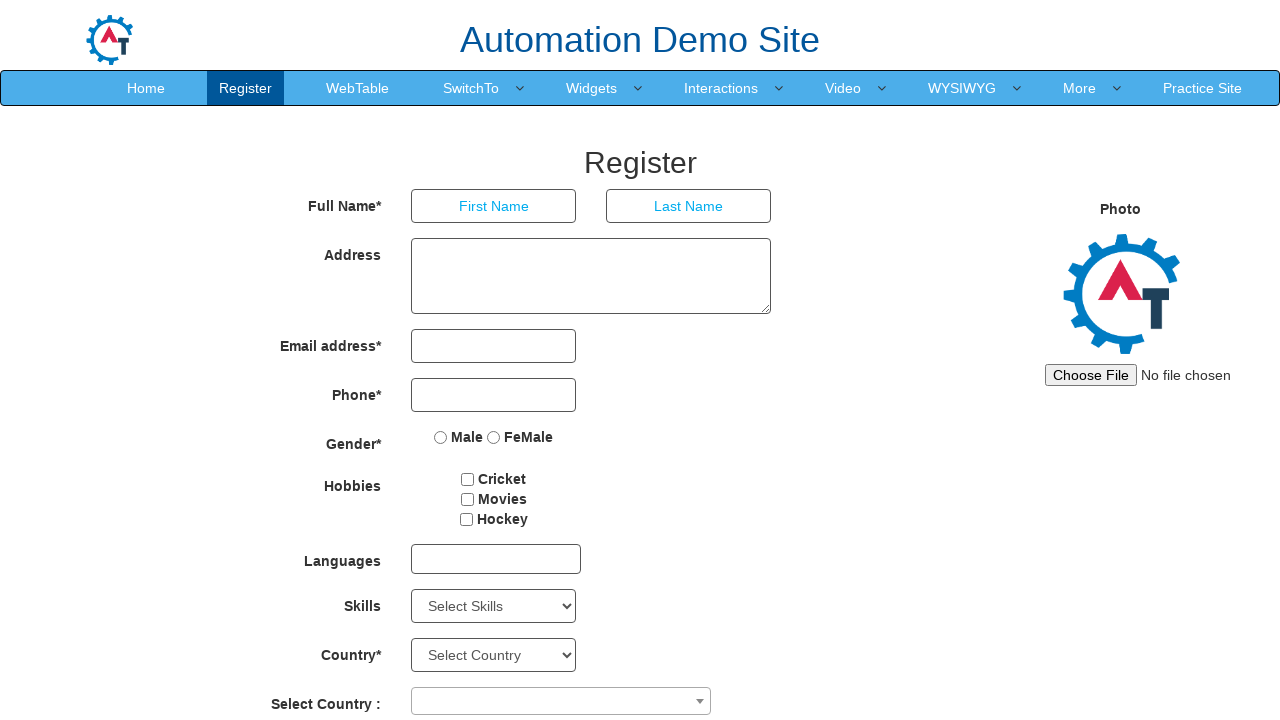

Verified that the radio button is enabled
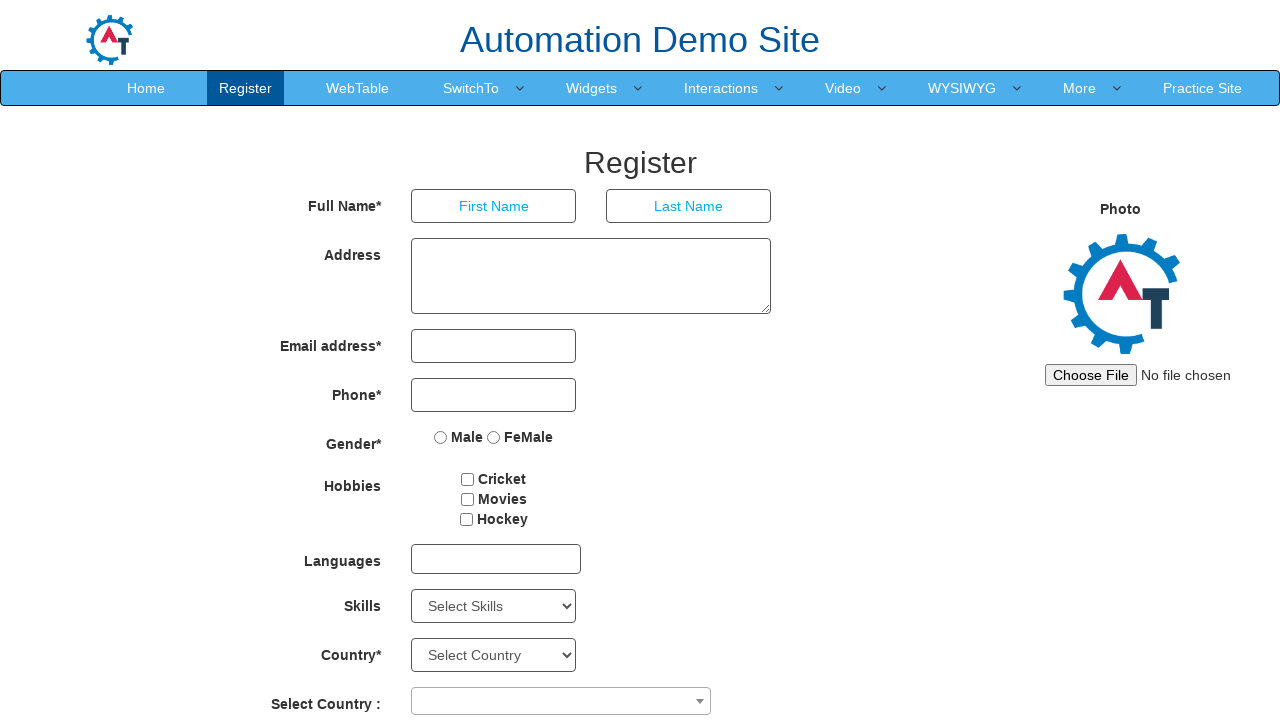

Verified that the radio button is not initially selected
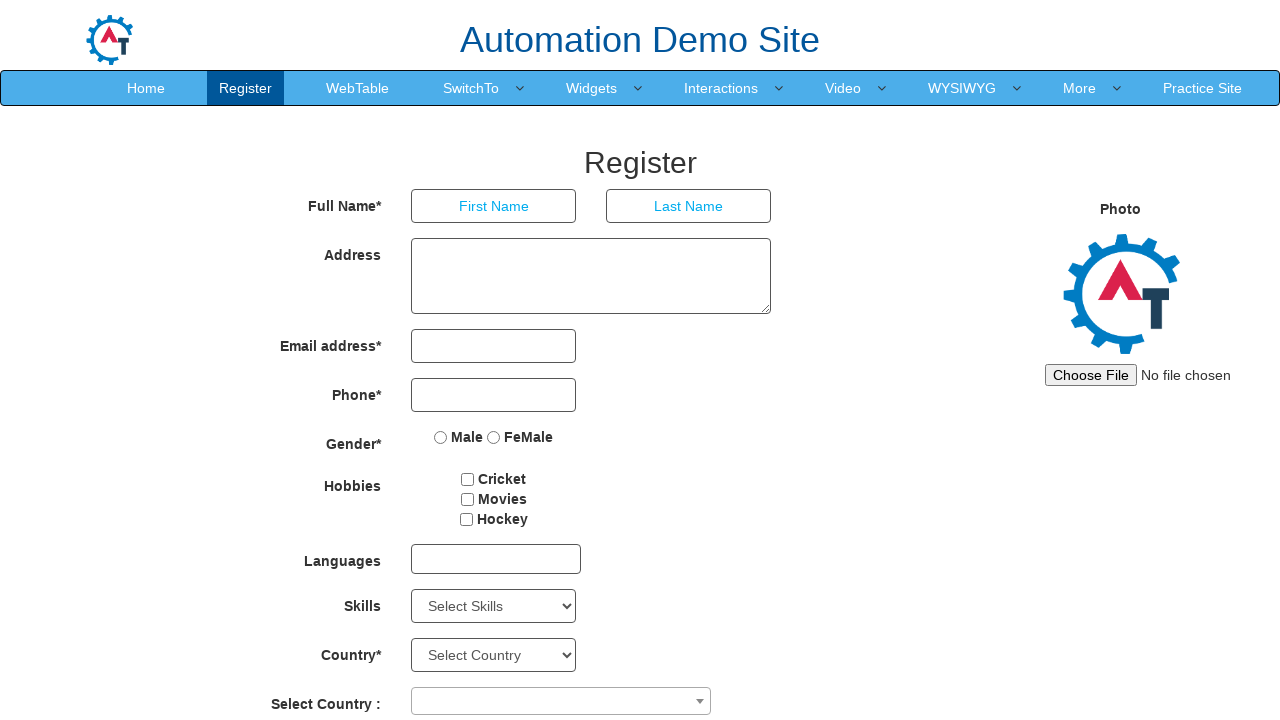

Clicked the radio button to select it at (441, 437) on input[name='radiooptions'] >> nth=0
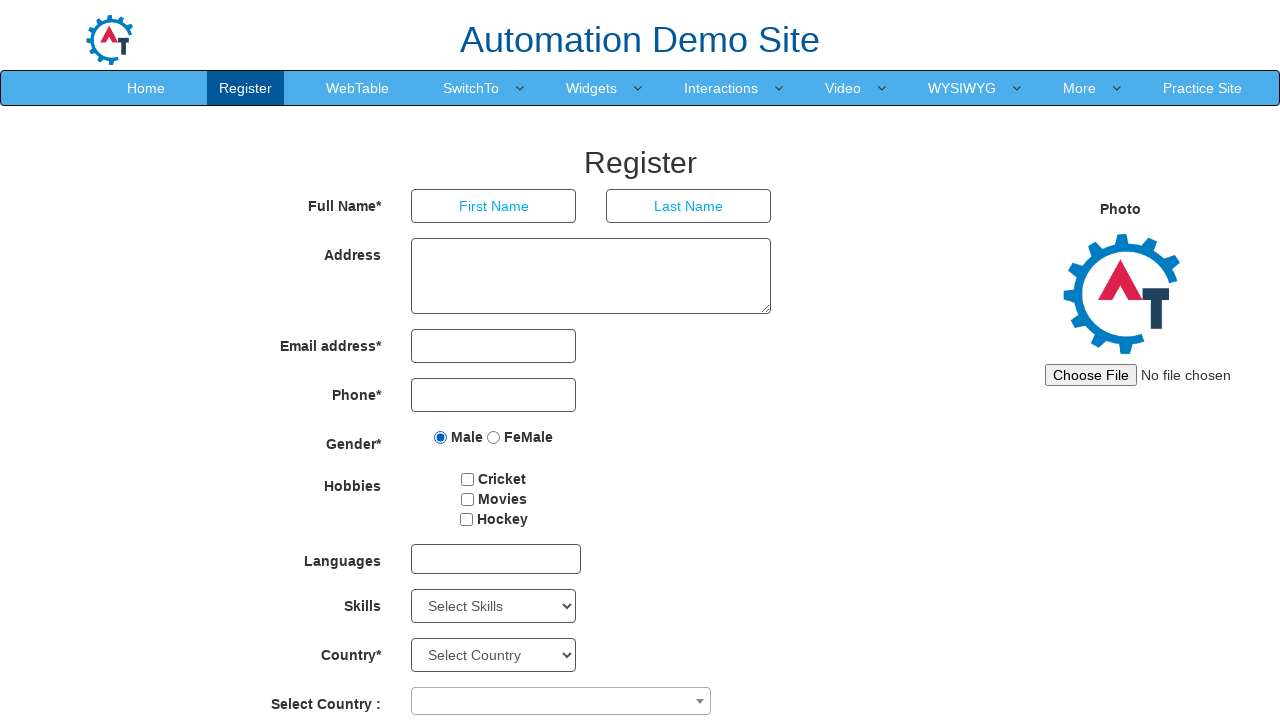

Verified that the radio button is now selected after clicking
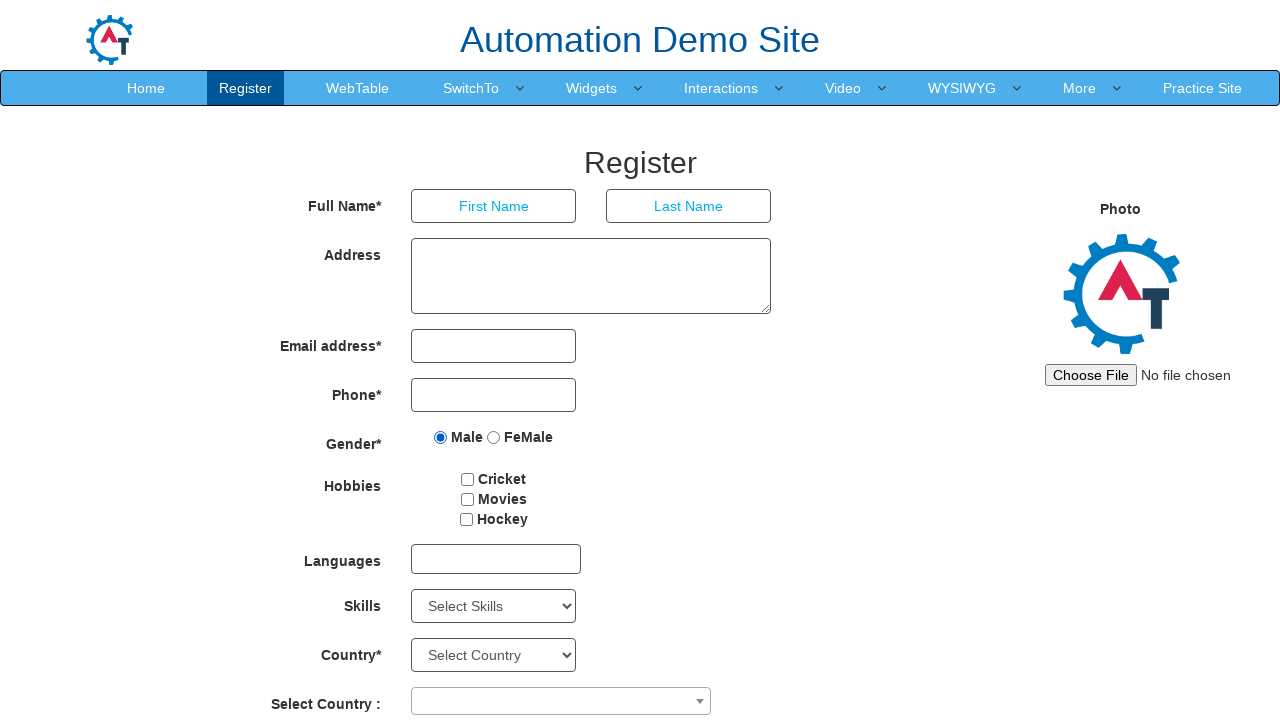

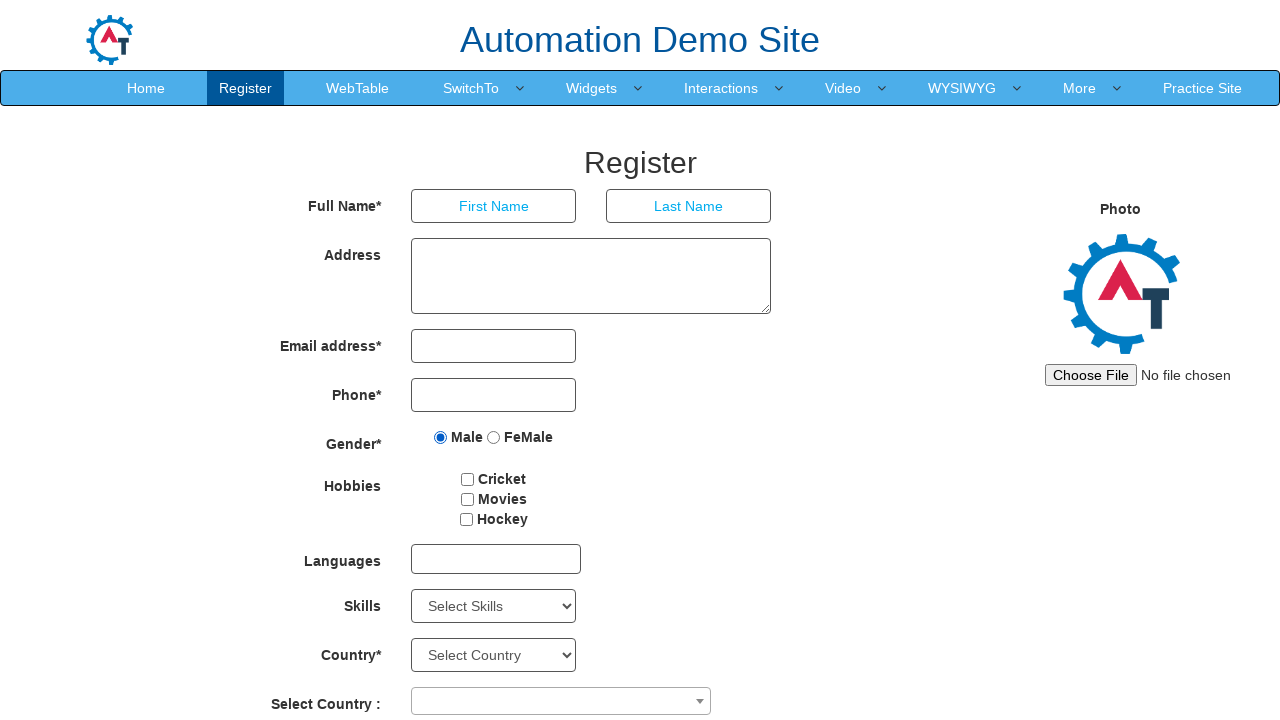